Tests card payment form with test card number "4000000000000093", fills form details, submits, and verifies Success status

Starting URL: https://sandbox.cardpay.com/MI/cardpayment2.html?orderXml=PE9SREVSIFdBTExFVF9JRD0nODI5OScgT1JERVJfTlVNQkVSPSc0NTgyMTEnIEFNT1VOVD0nMjkxLjg2JyBDVVJSRU5DWT0nRVVSJyAgRU1BSUw9J2N1c3RvbWVyQGV4YW1wbGUuY29tJz4KPEFERFJFU1MgQ09VTlRSWT0nVVNBJyBTVEFURT0nTlknIFpJUD0nMTAwMDEnIENJVFk9J05ZJyBTVFJFRVQ9JzY3NyBTVFJFRVQnIFBIT05FPSc4NzY5OTA5MCcgVFlQRT0nQklMTElORycvPgo8L09SREVSPg==&sha512=998150a2b27484b776a1628bfe7505a9cb430f276dfa35b14315c1c8f03381a90490f6608f0dcff789273e05926cd782e1bb941418a9673f43c47595aa7b8b0d

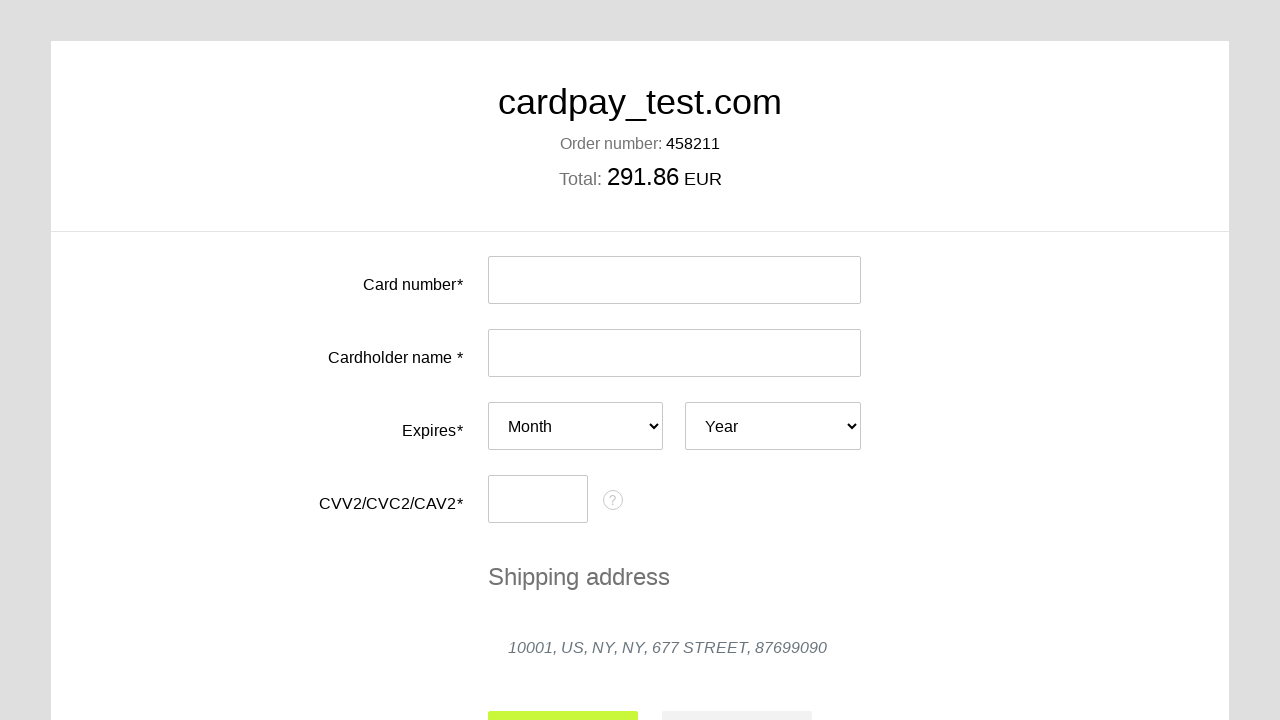

Clicked card number input field at (674, 280) on #input-card-number
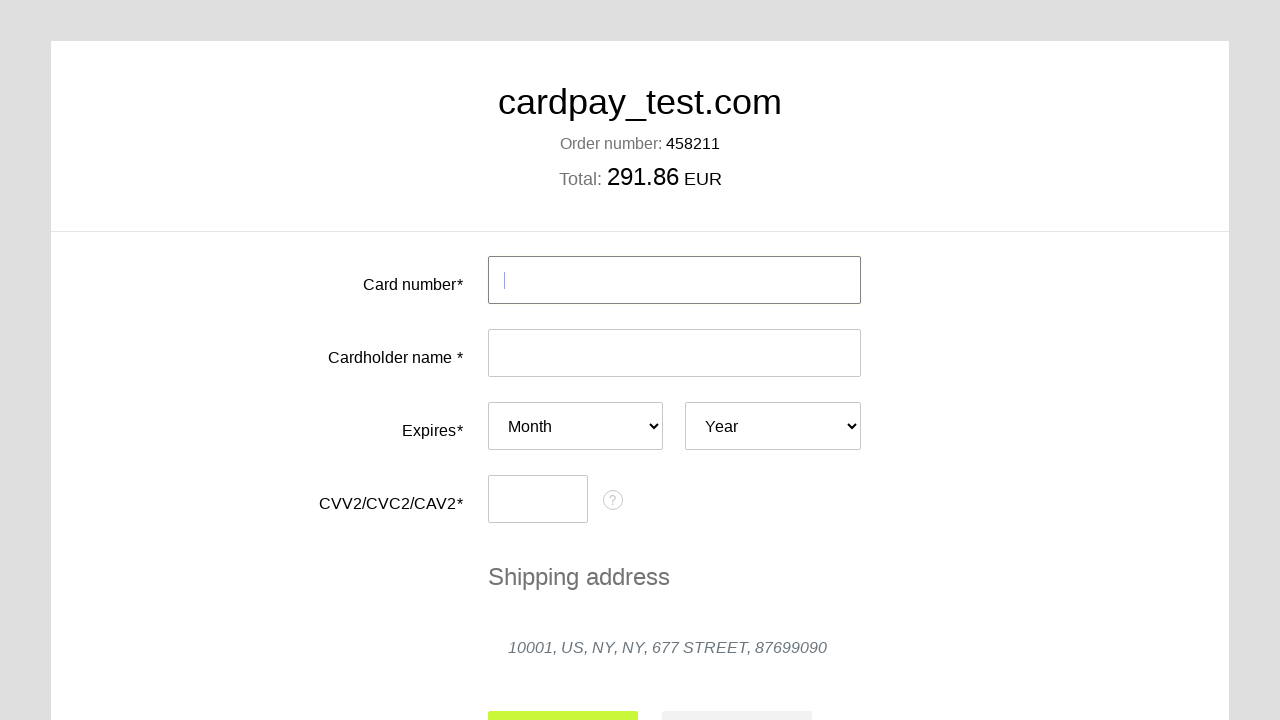

Filled card number with test card '4000000000000093' on #input-card-number
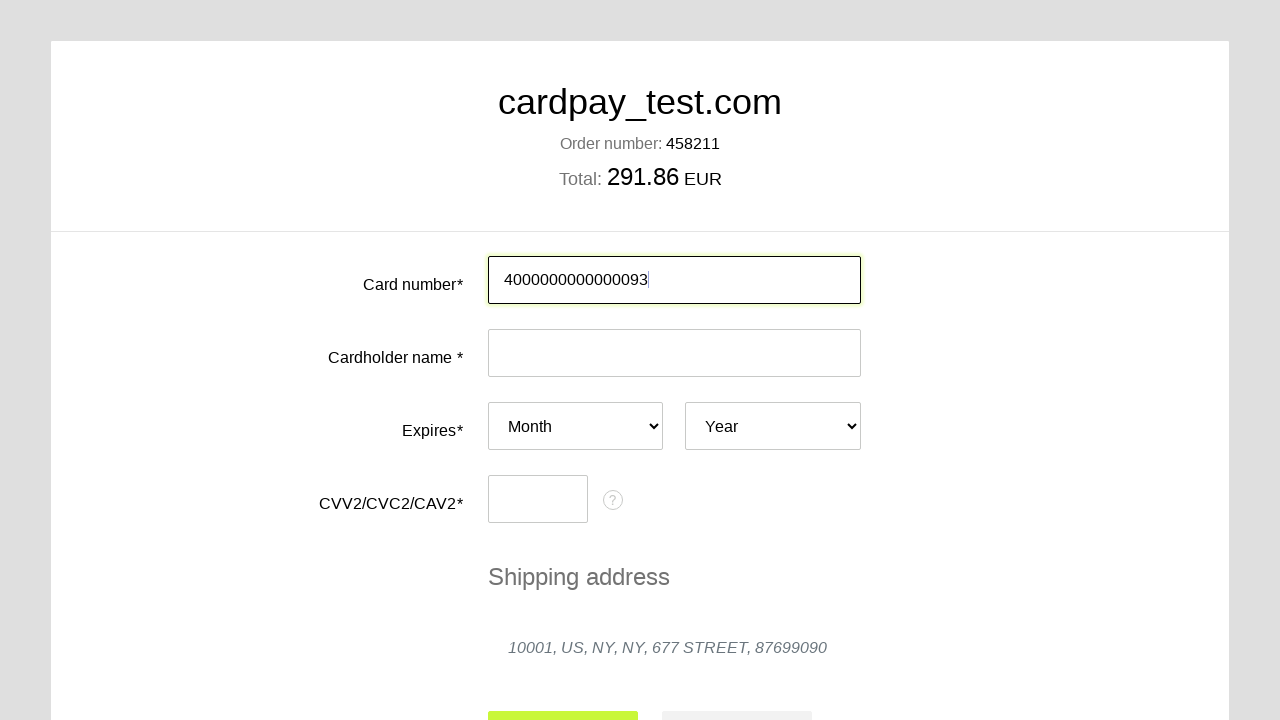

Clicked card holder name input field at (674, 353) on #input-card-holder
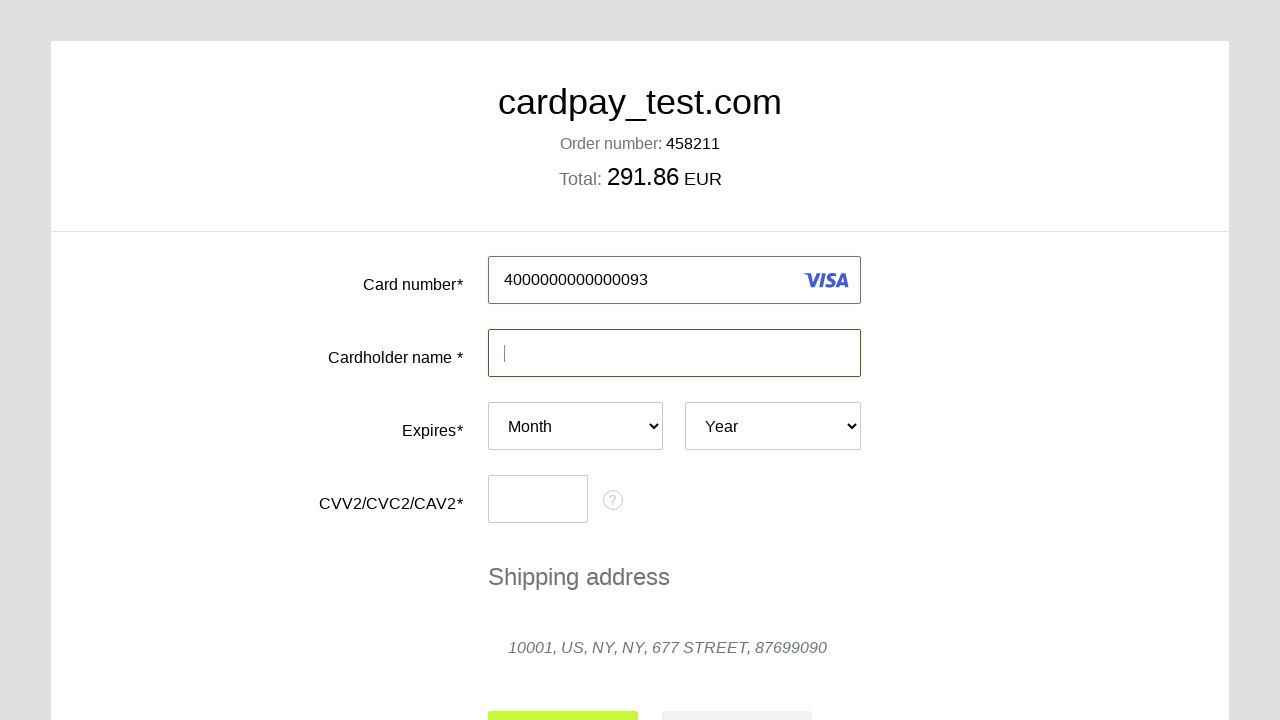

Filled card holder name with 'Oleg' on #input-card-holder
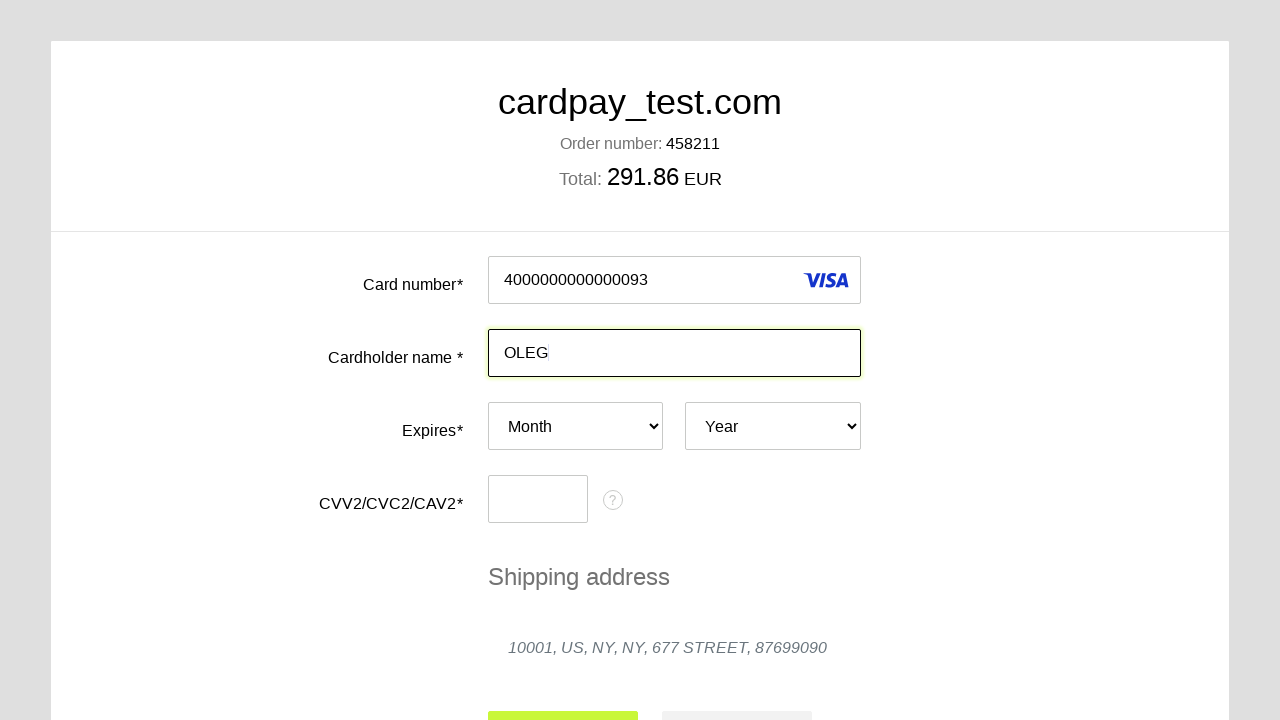

Clicked expiry month dropdown at (576, 426) on #card-expires-month
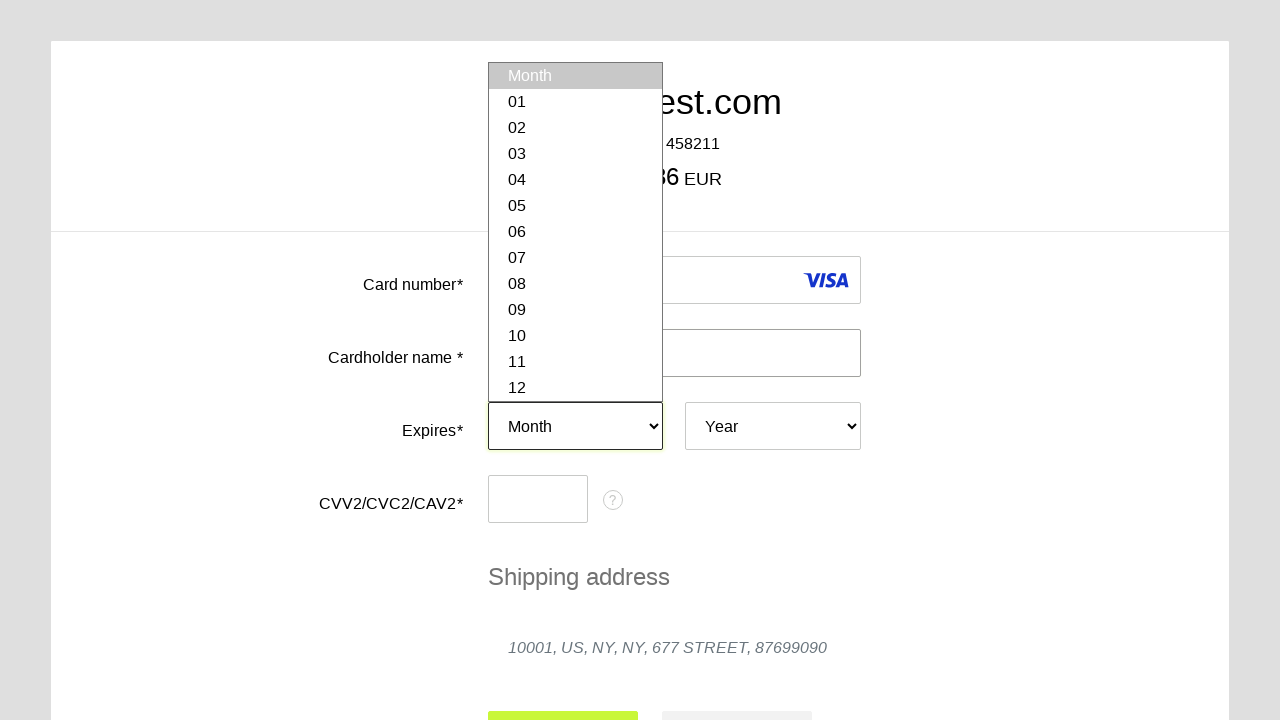

Selected expiry month '04' on #card-expires-month
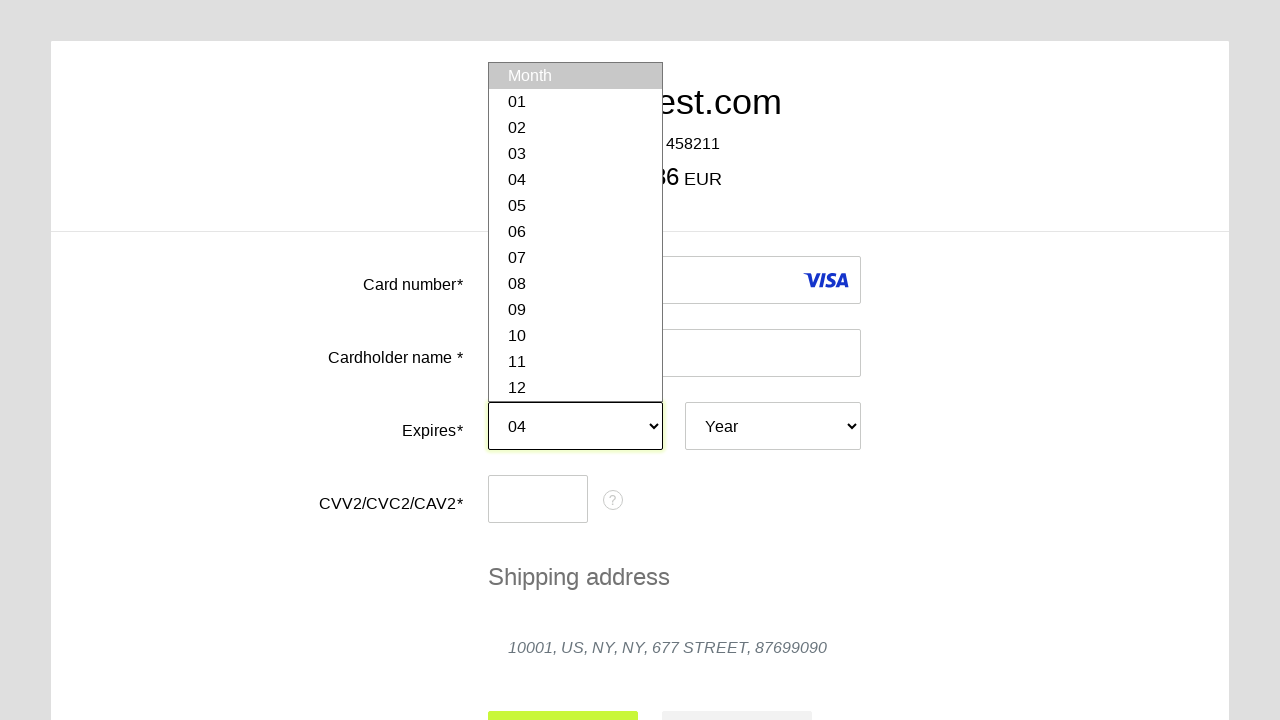

Clicked expiry year dropdown at (773, 426) on #card-expires-year
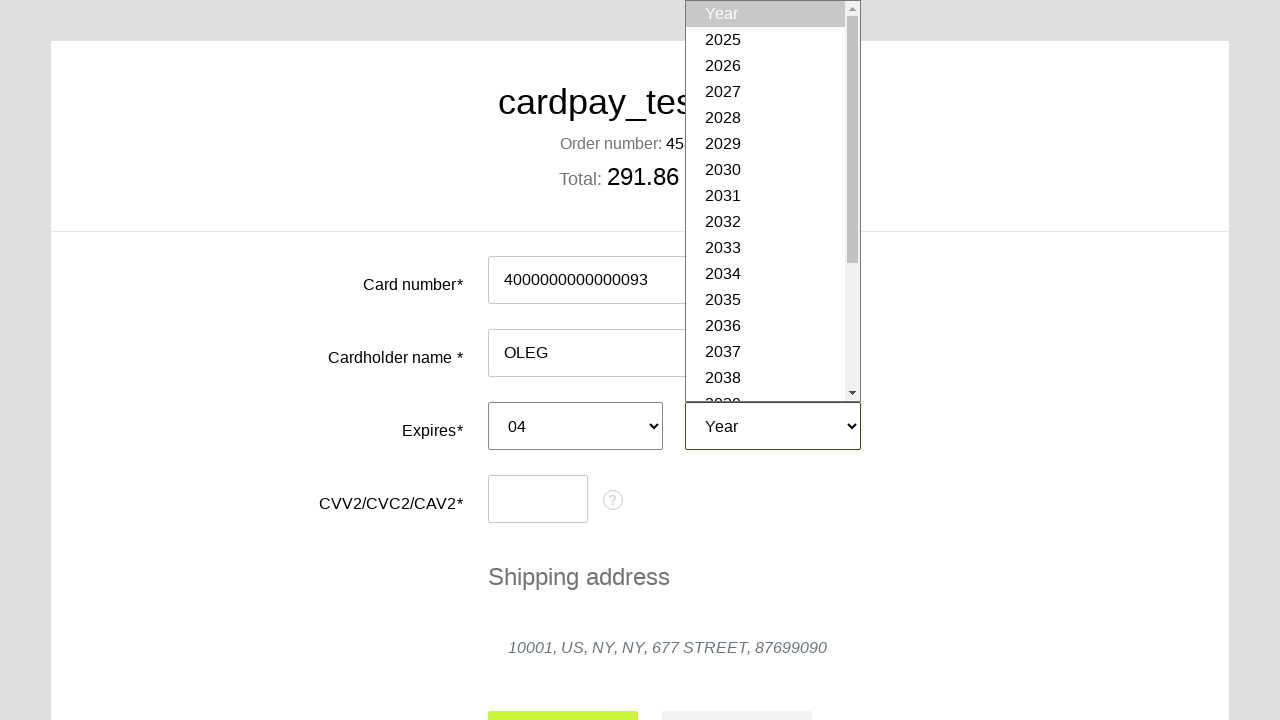

Selected expiry year '2037' on #card-expires-year
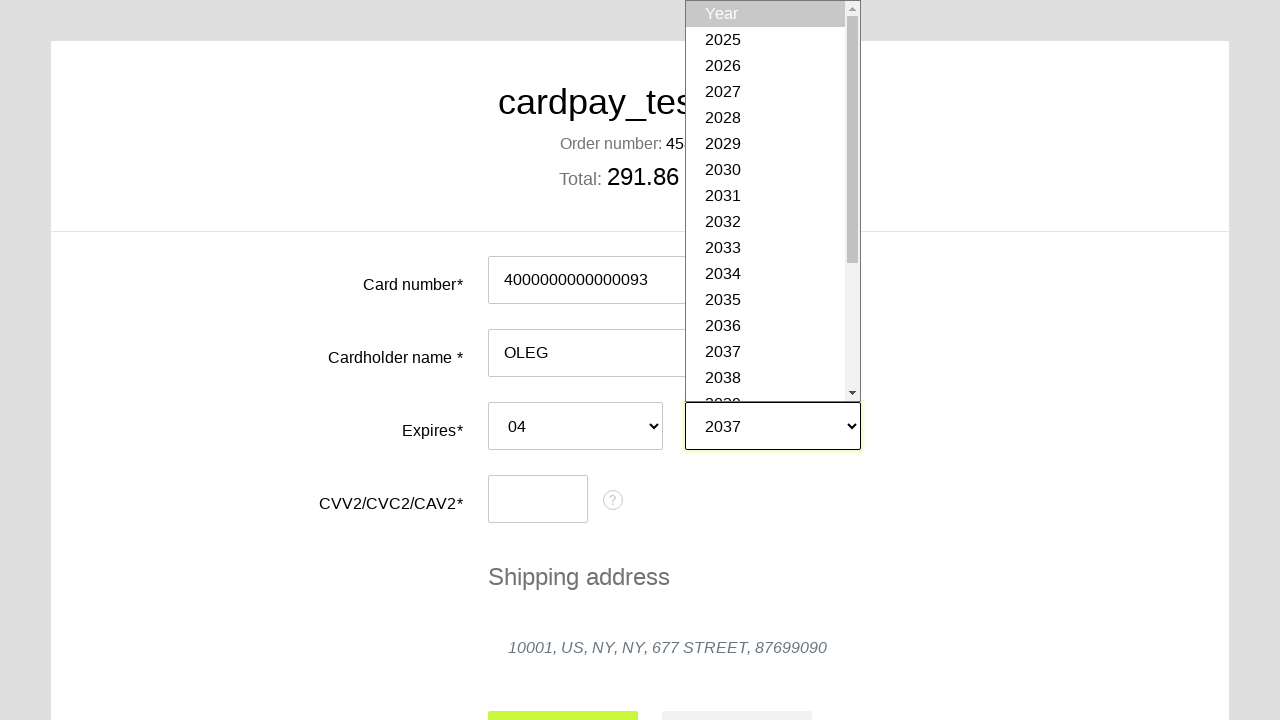

Clicked CVC input field at (538, 499) on #input-card-cvc
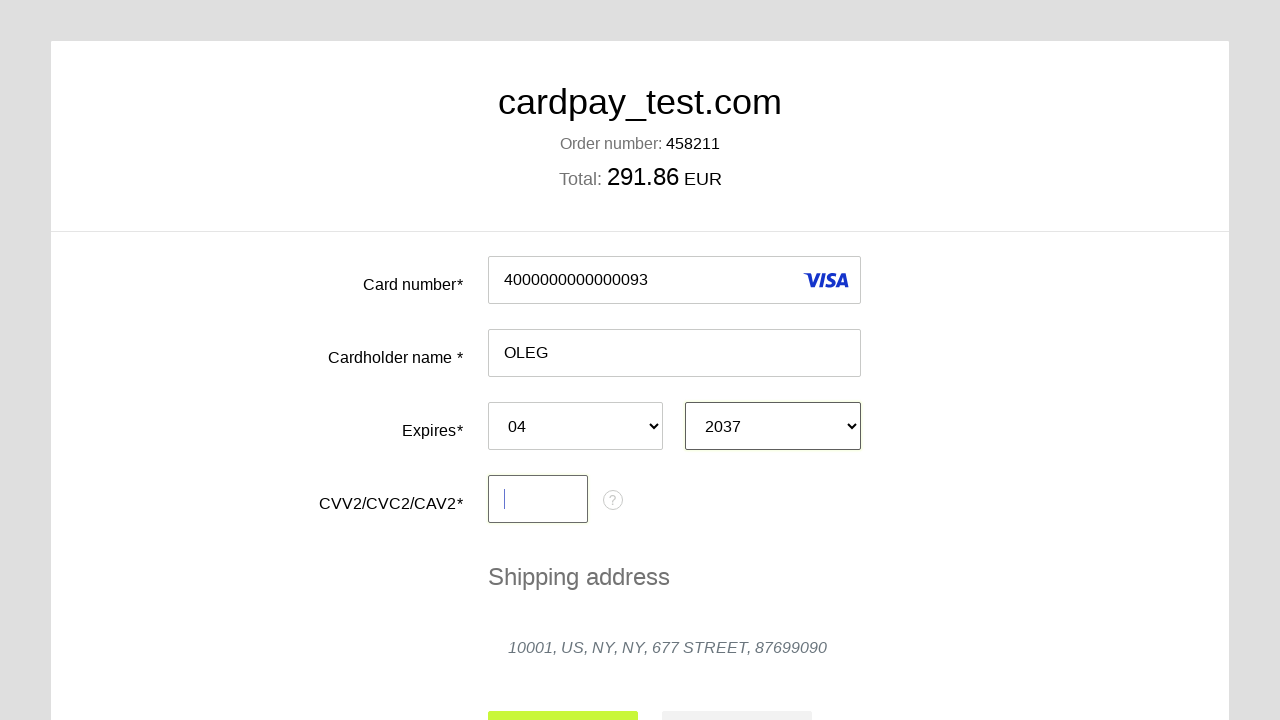

Filled CVC with '123' on #input-card-cvc
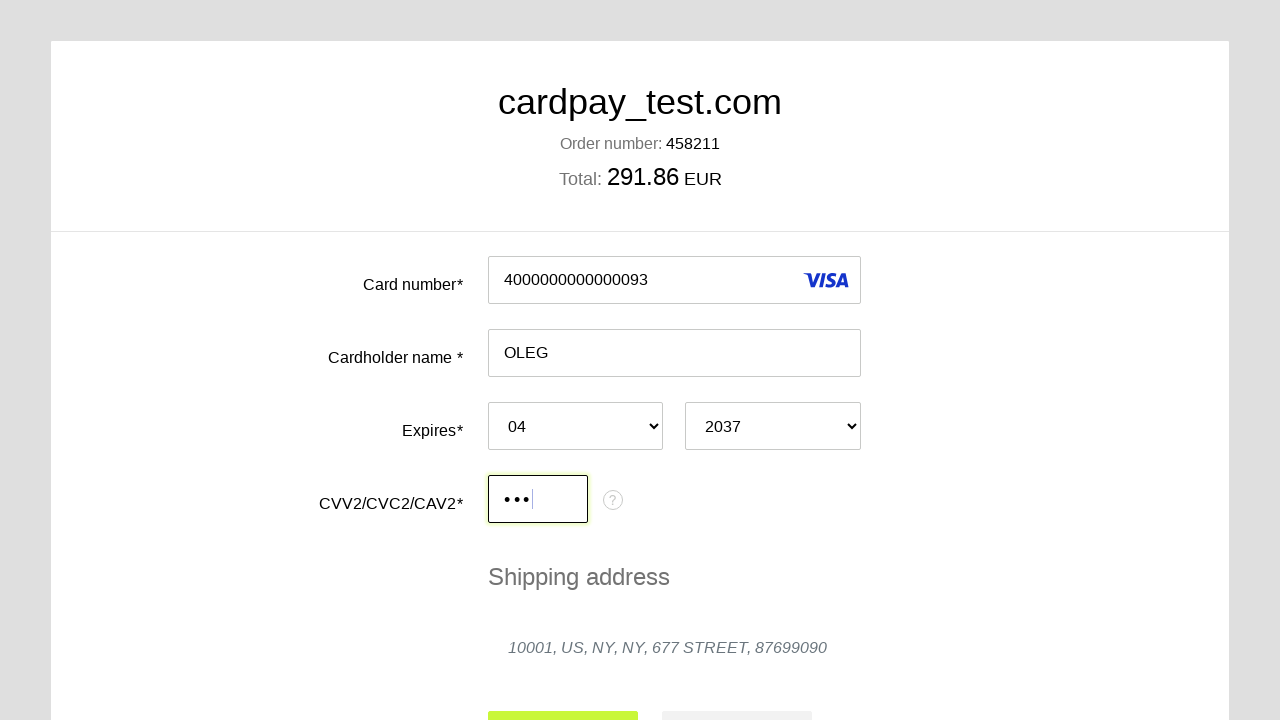

Clicked submit button to process payment at (563, 696) on #action-submit
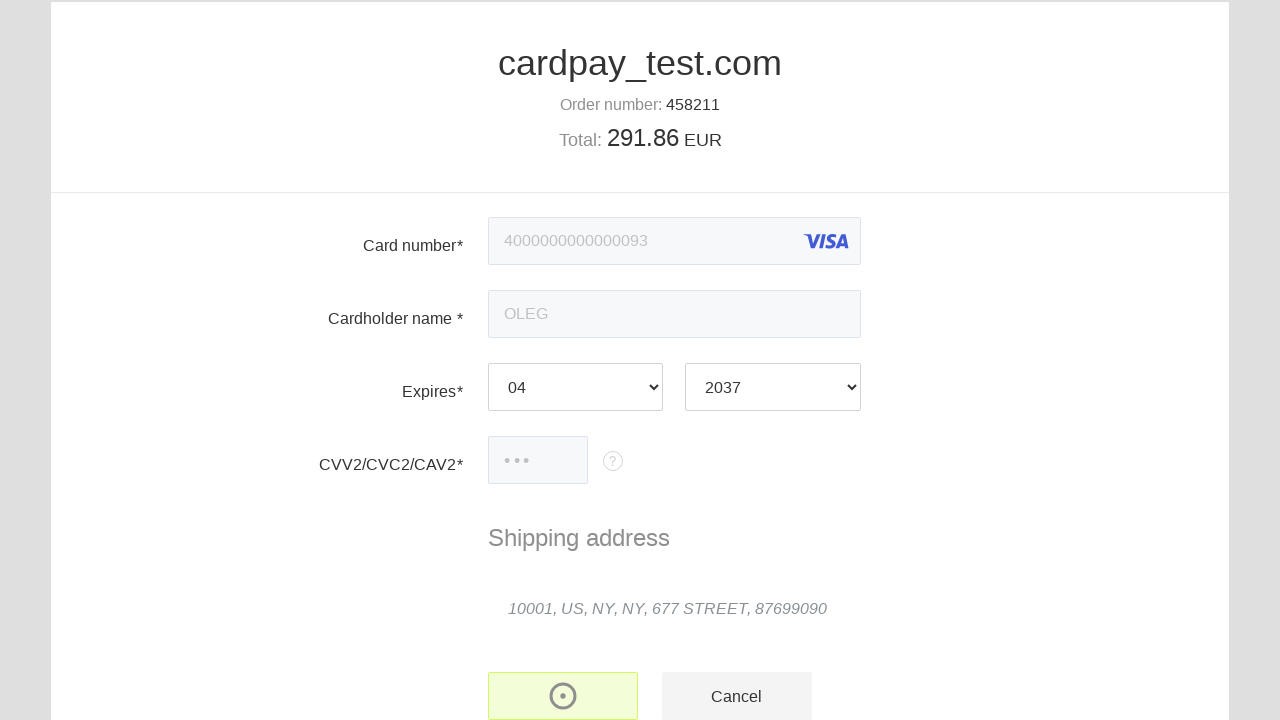

Waited for payment status title to appear - verifying Success status
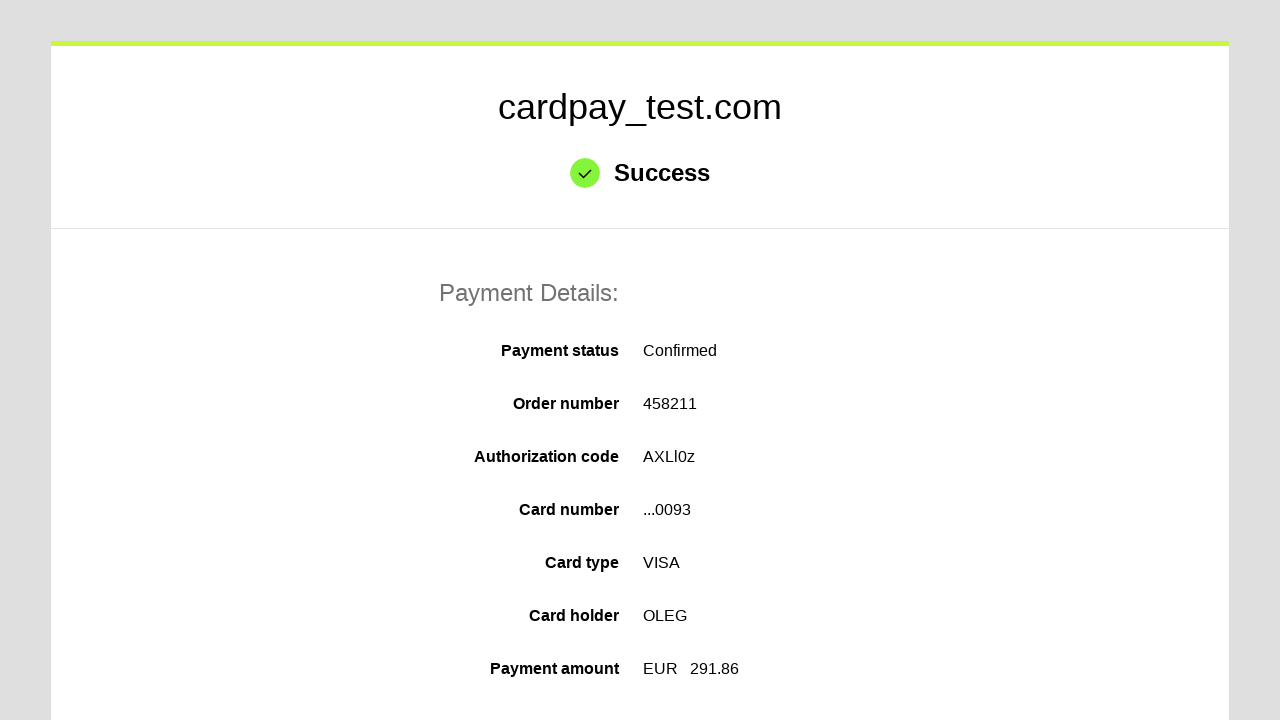

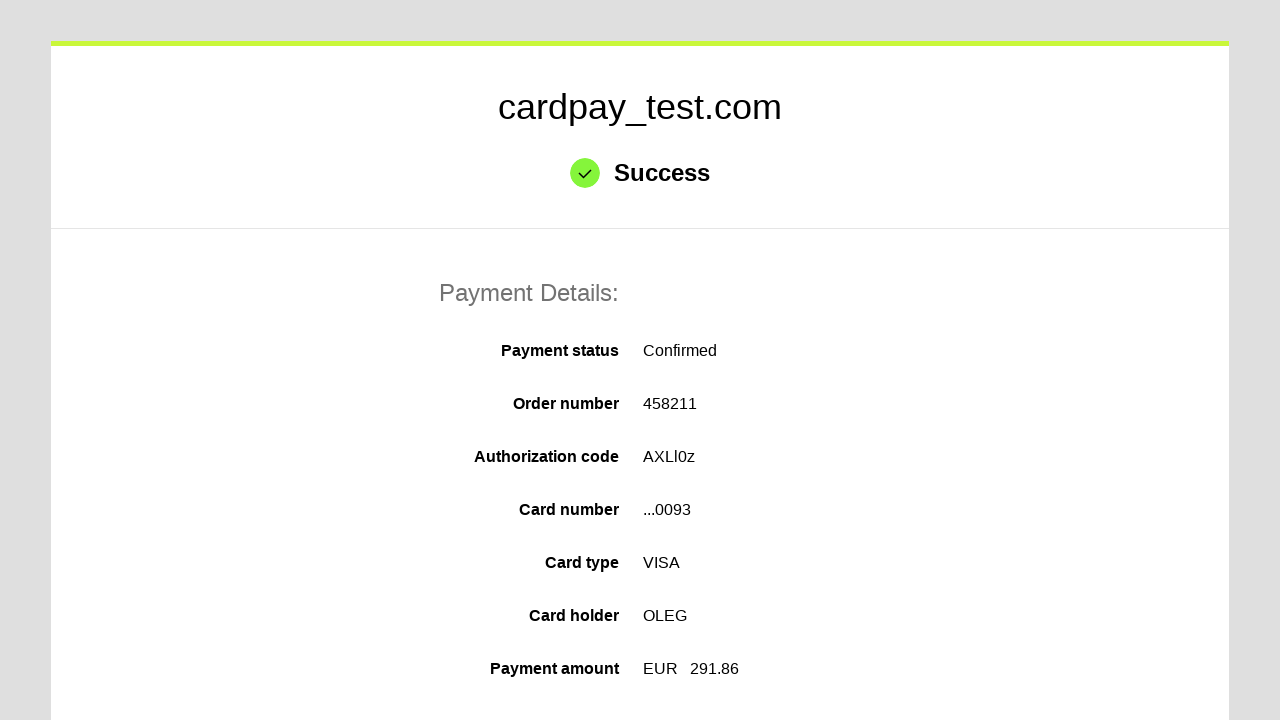